Navigates to Netmeds website and maximizes the browser window

Starting URL: https://www.netmeds.com

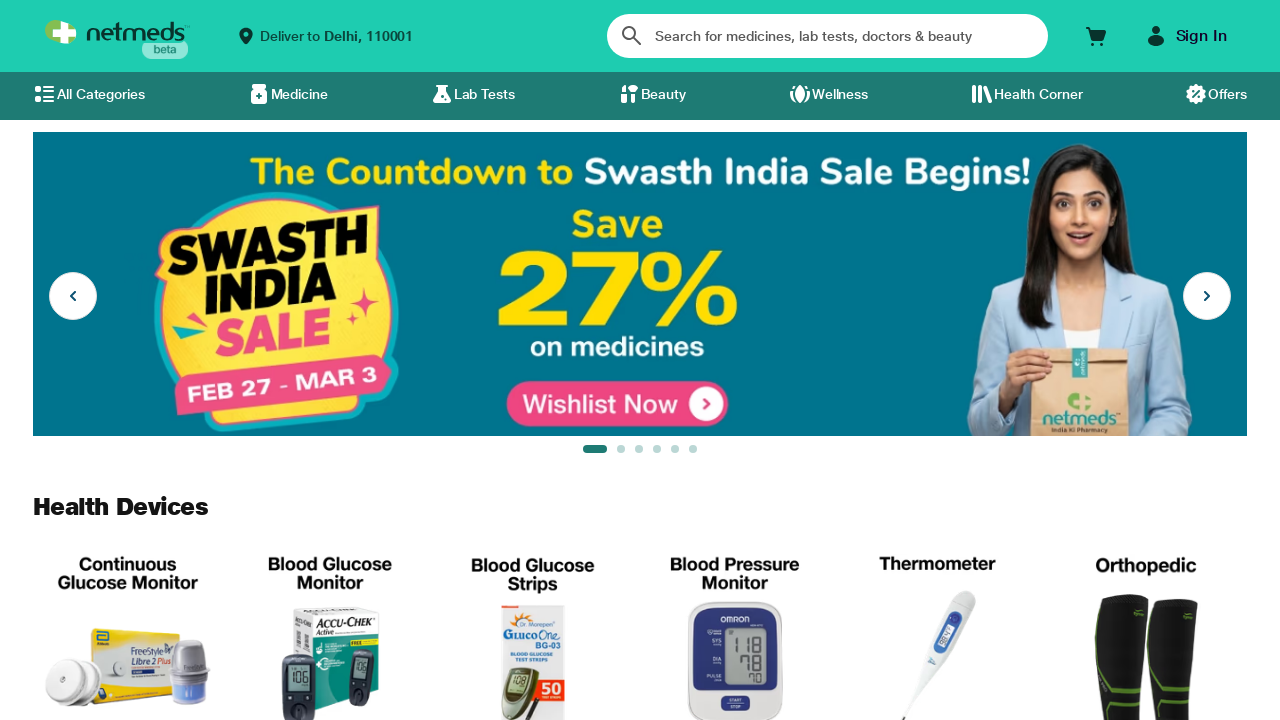

Navigated to Netmeds website
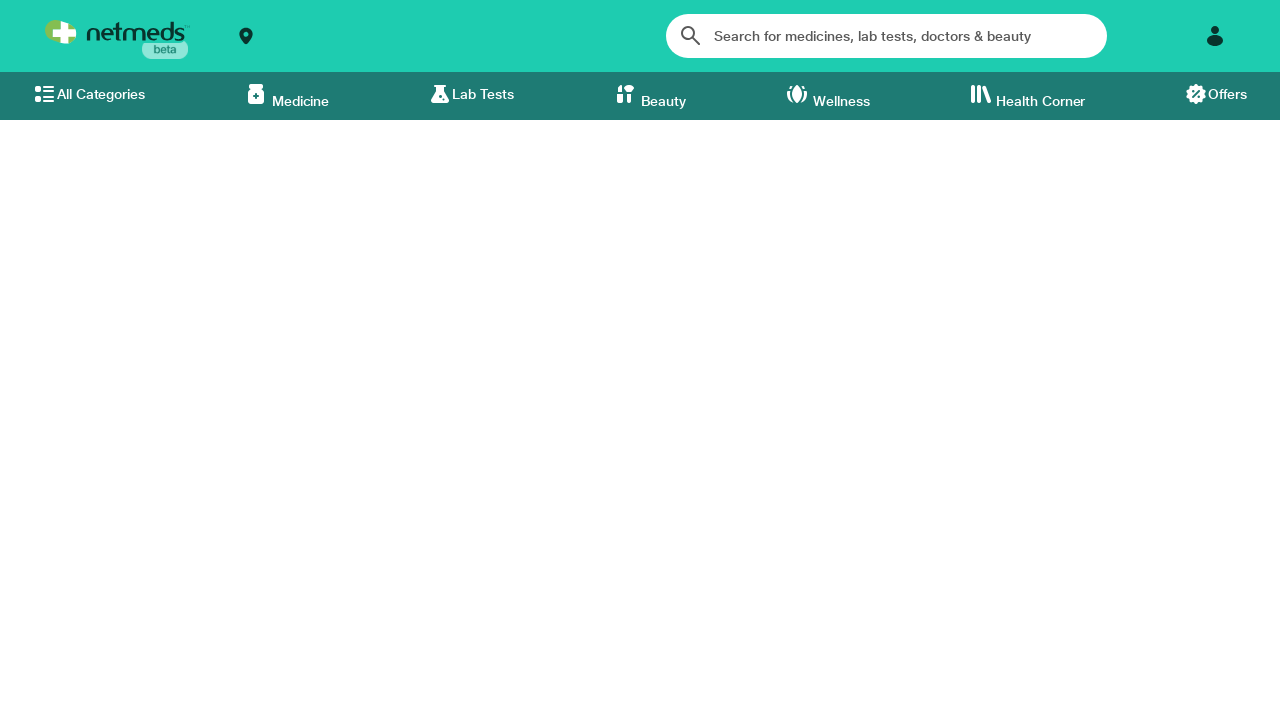

Maximized browser window to 1920x1080
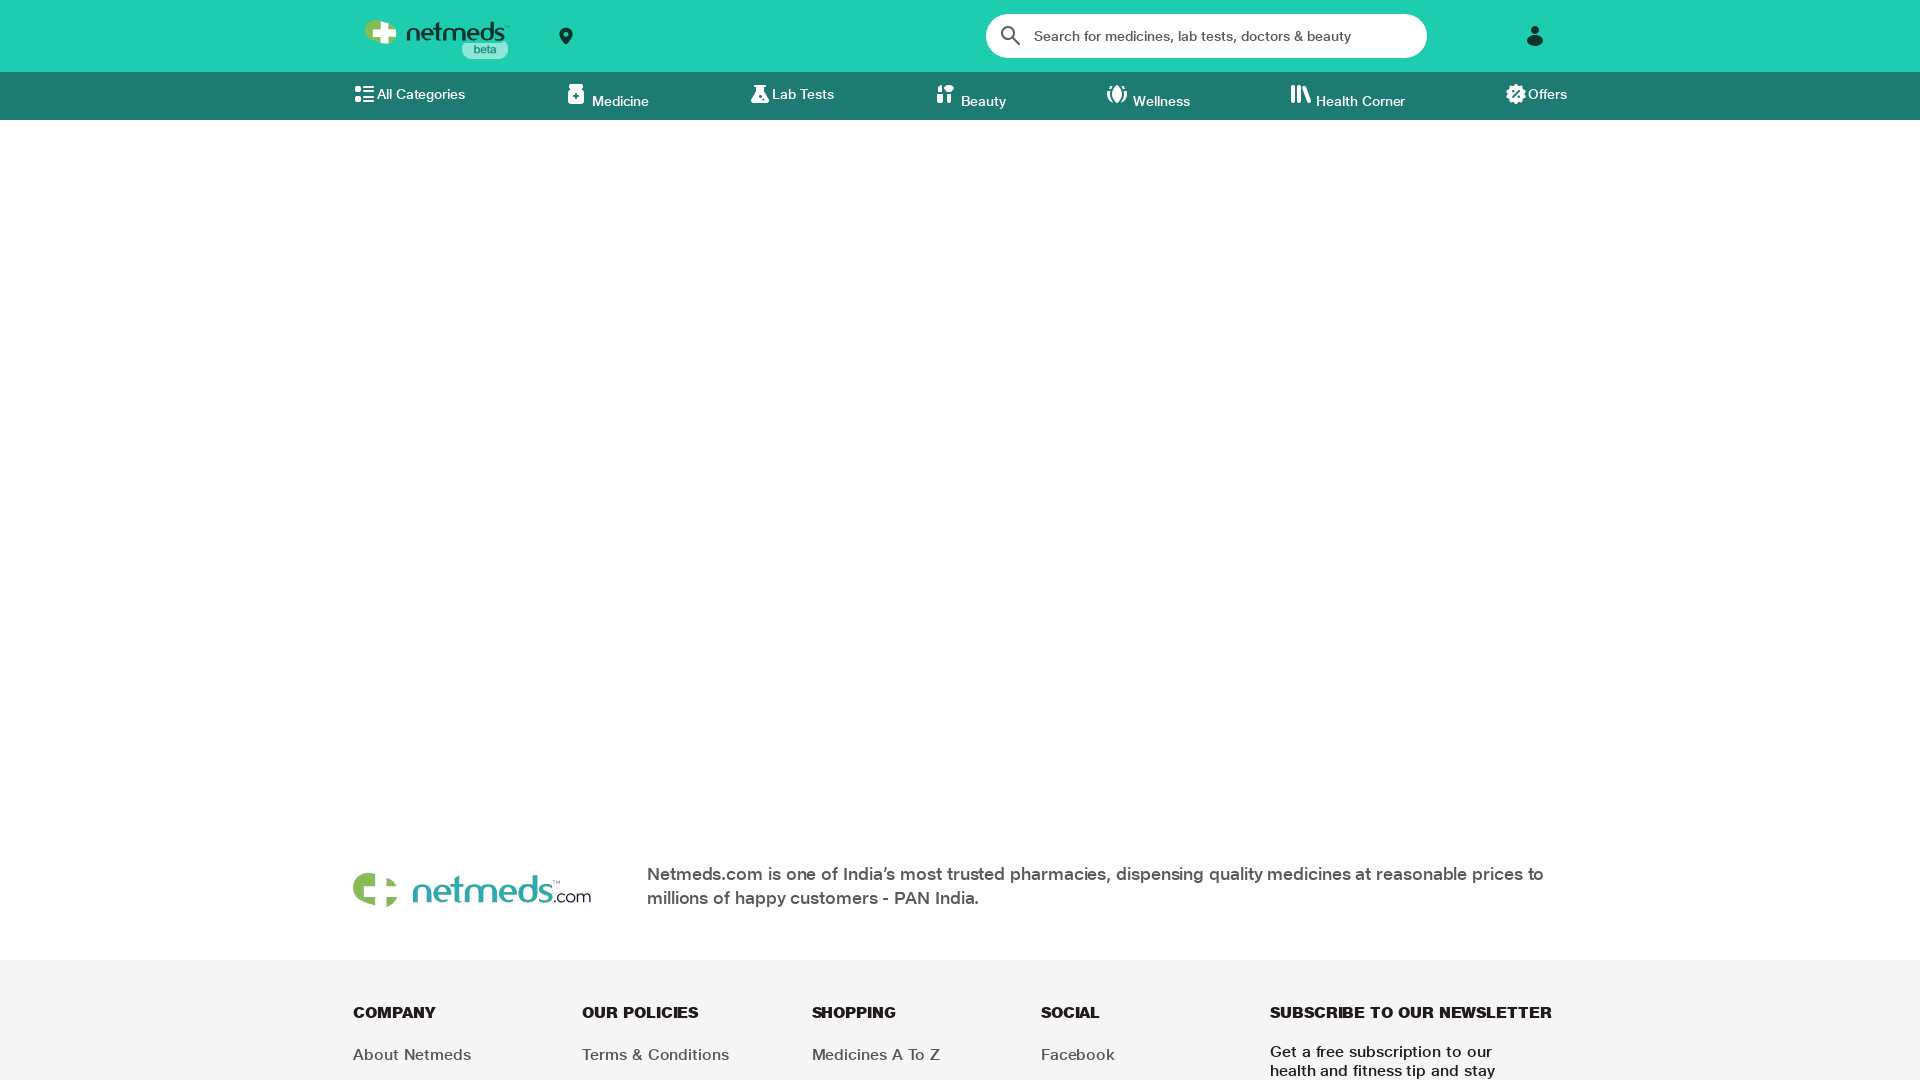

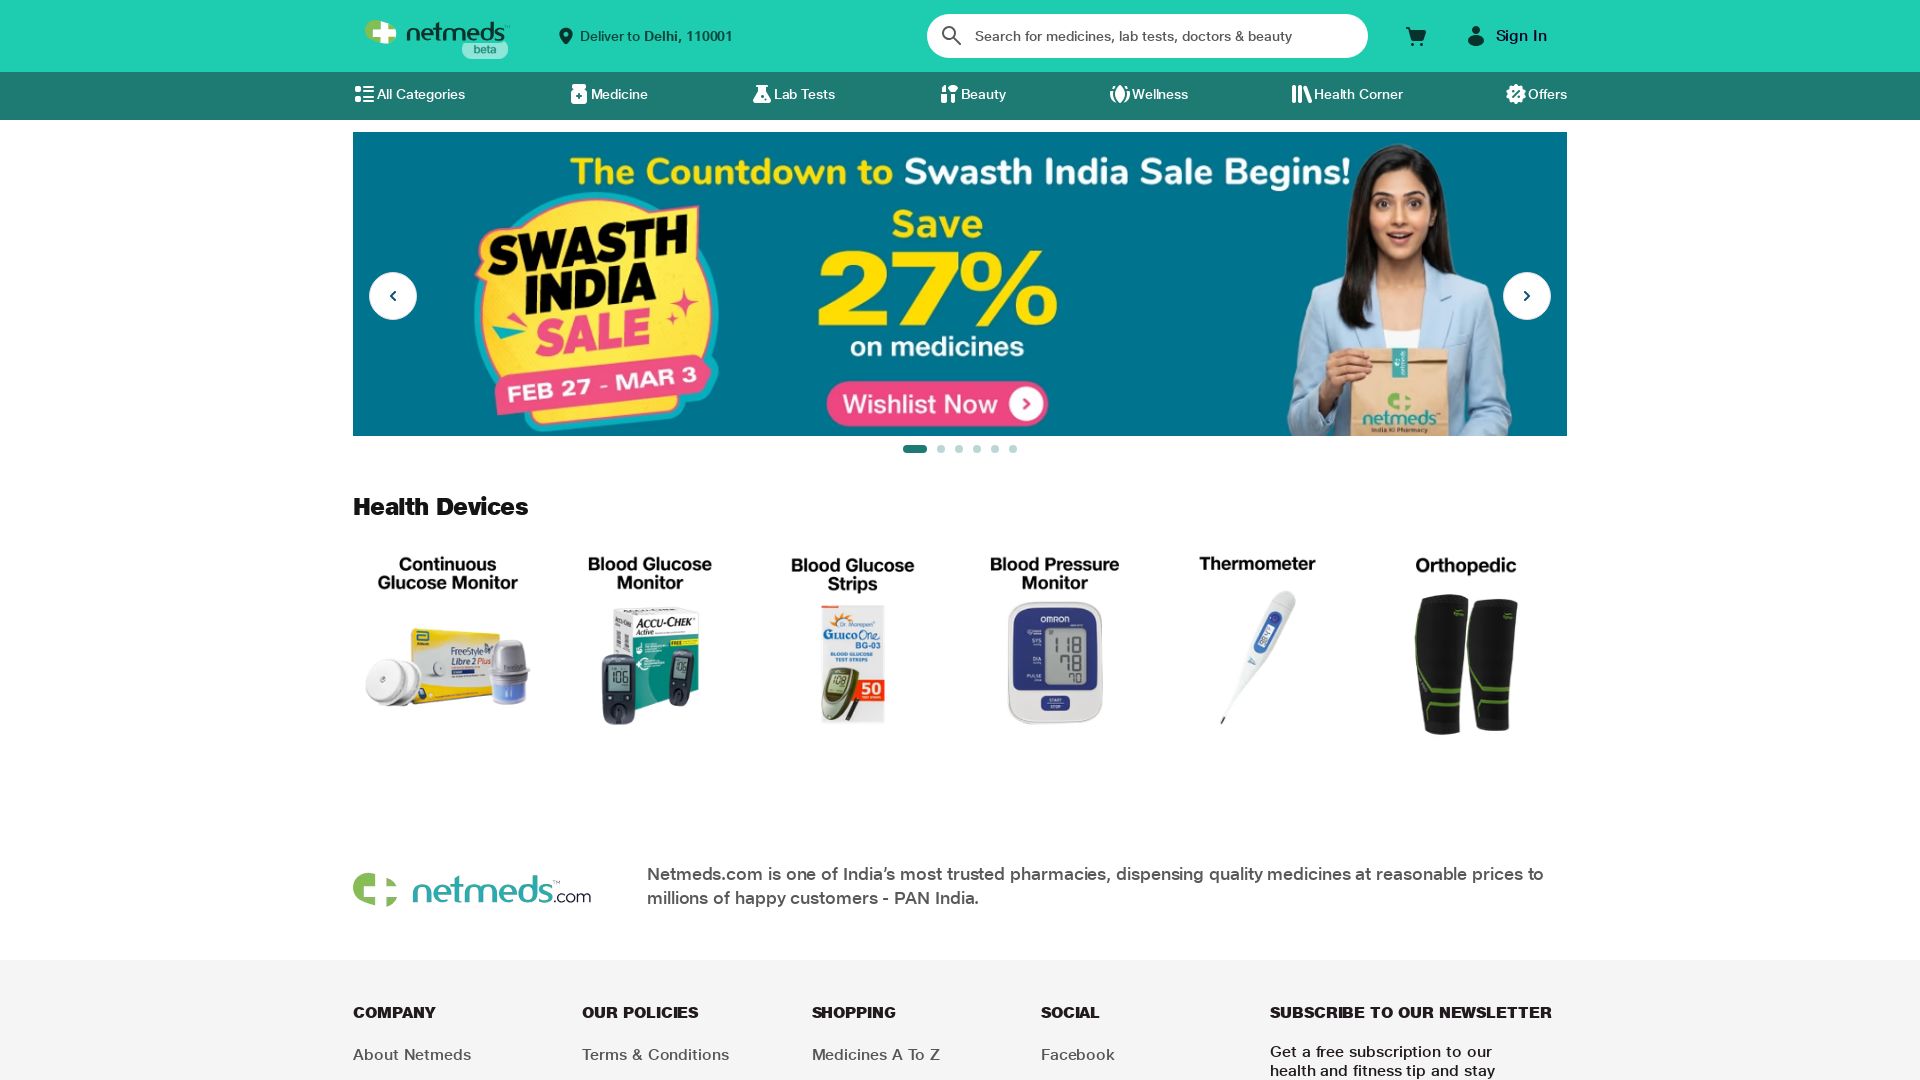